Tests keyboard input by typing in a name field, clearing it, retyping, and clicking a button

Starting URL: https://formy-project.herokuapp.com/keypress

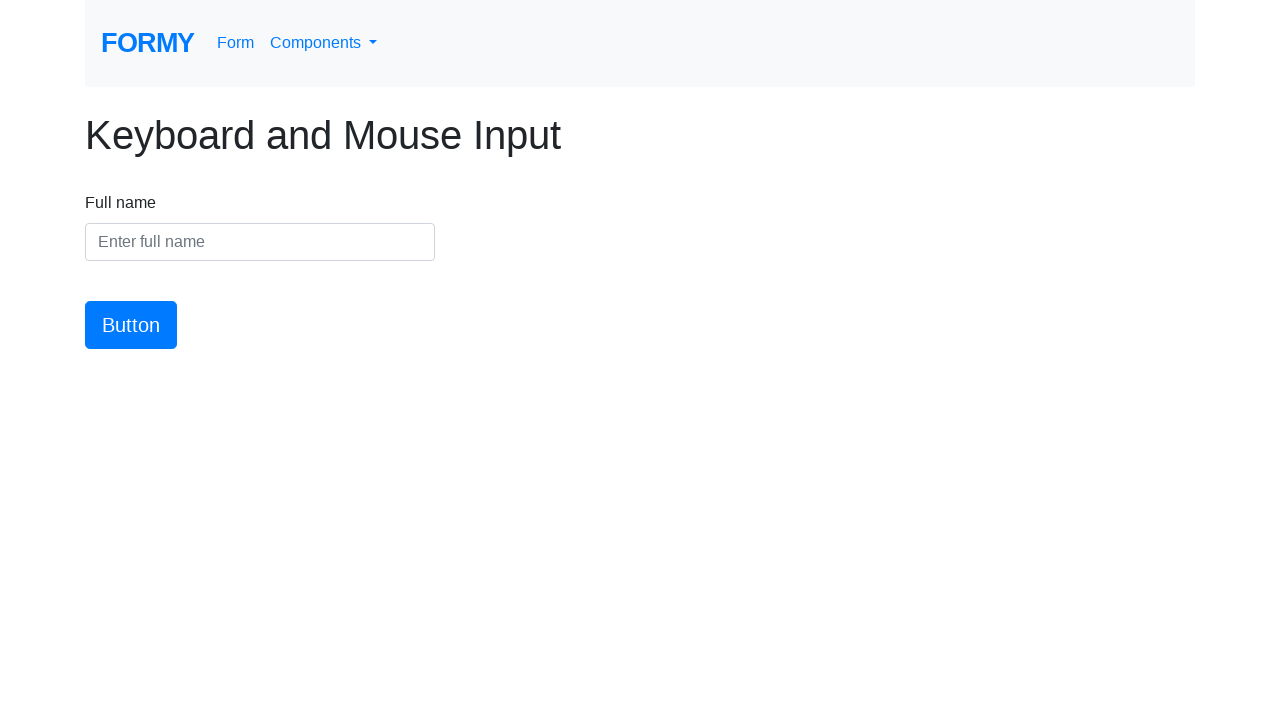

Clicked on the name input field at (260, 242) on #name
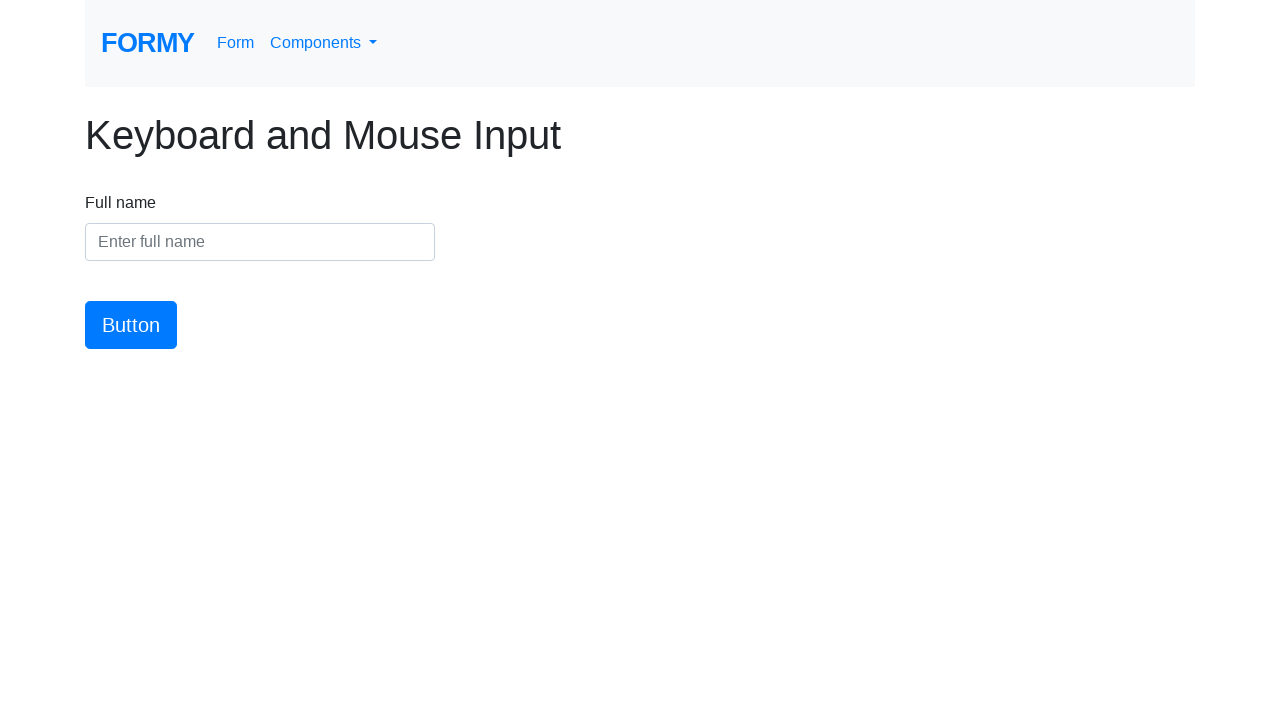

Filled name field with 'Doe, John' on #name
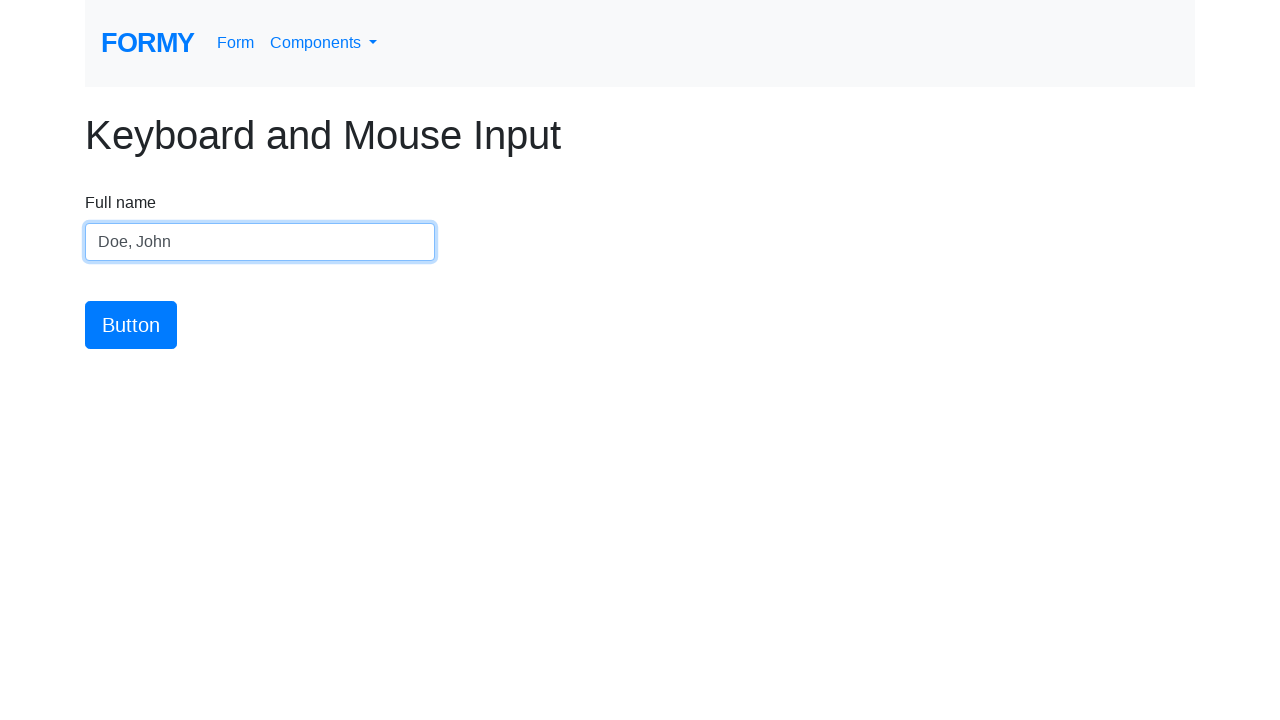

Cleared the name field on #name
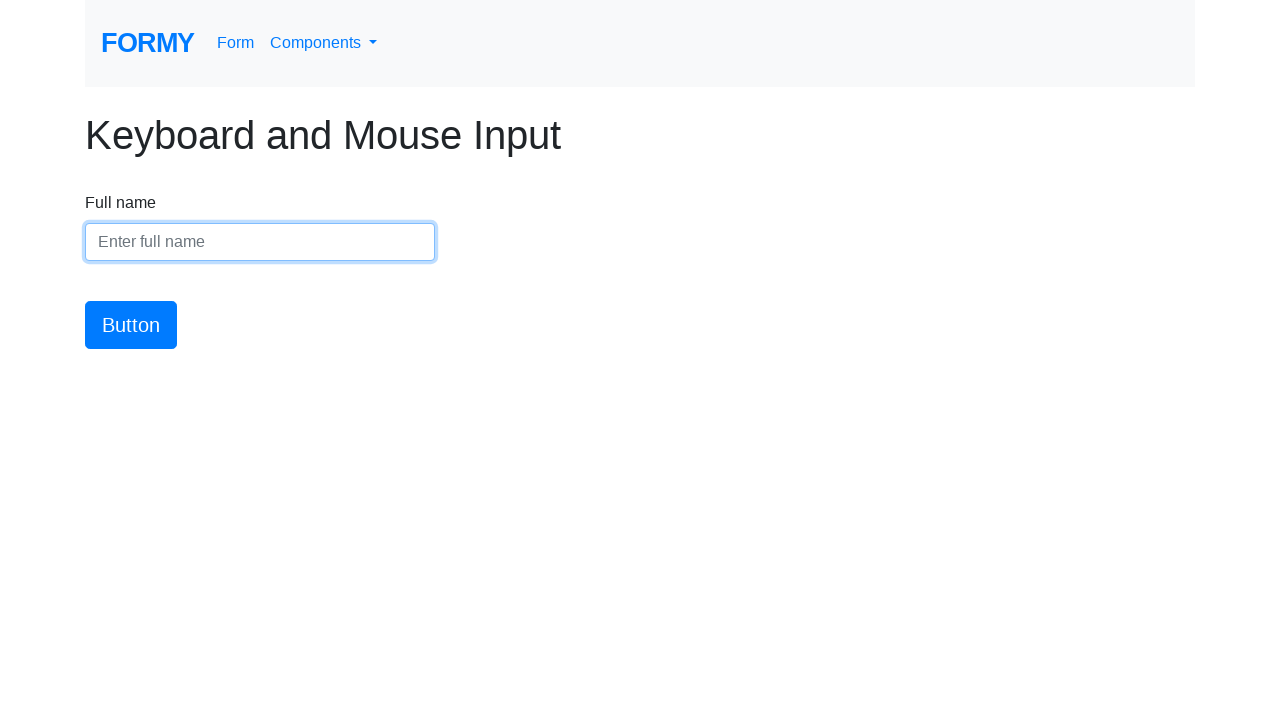

Filled name field with 'John Doe' on #name
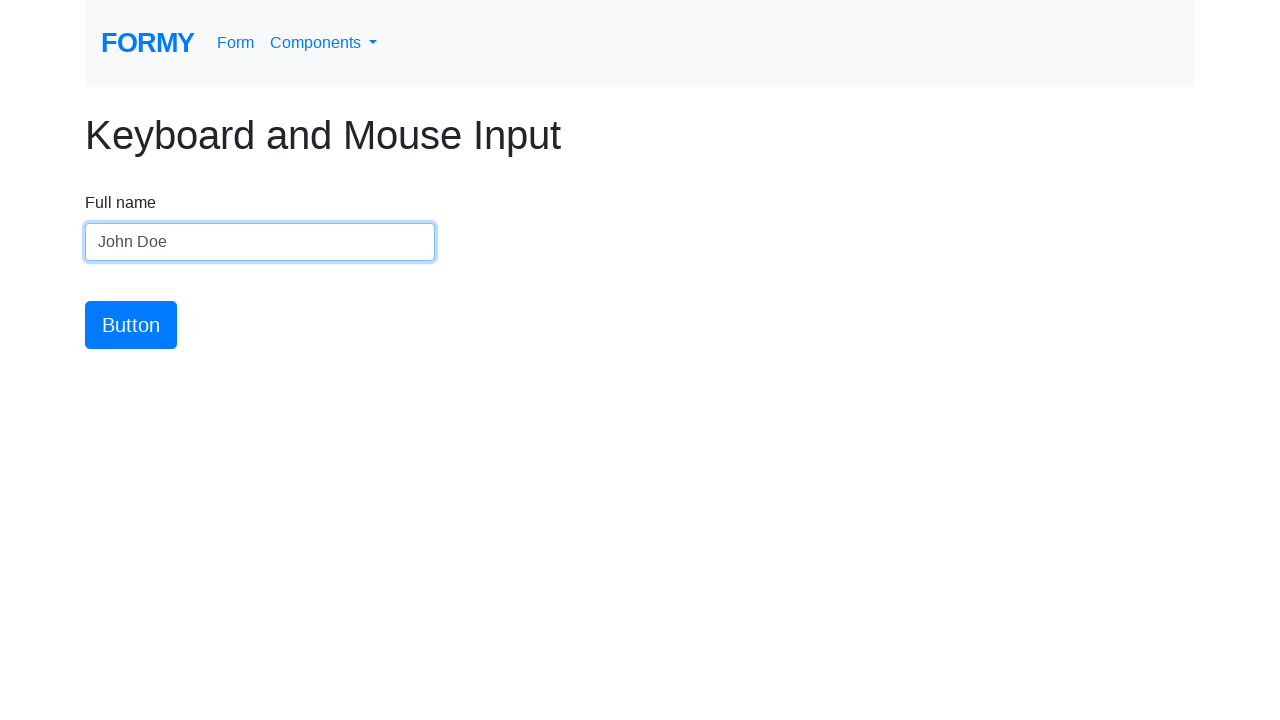

Clicked the button to submit the form at (131, 325) on #button
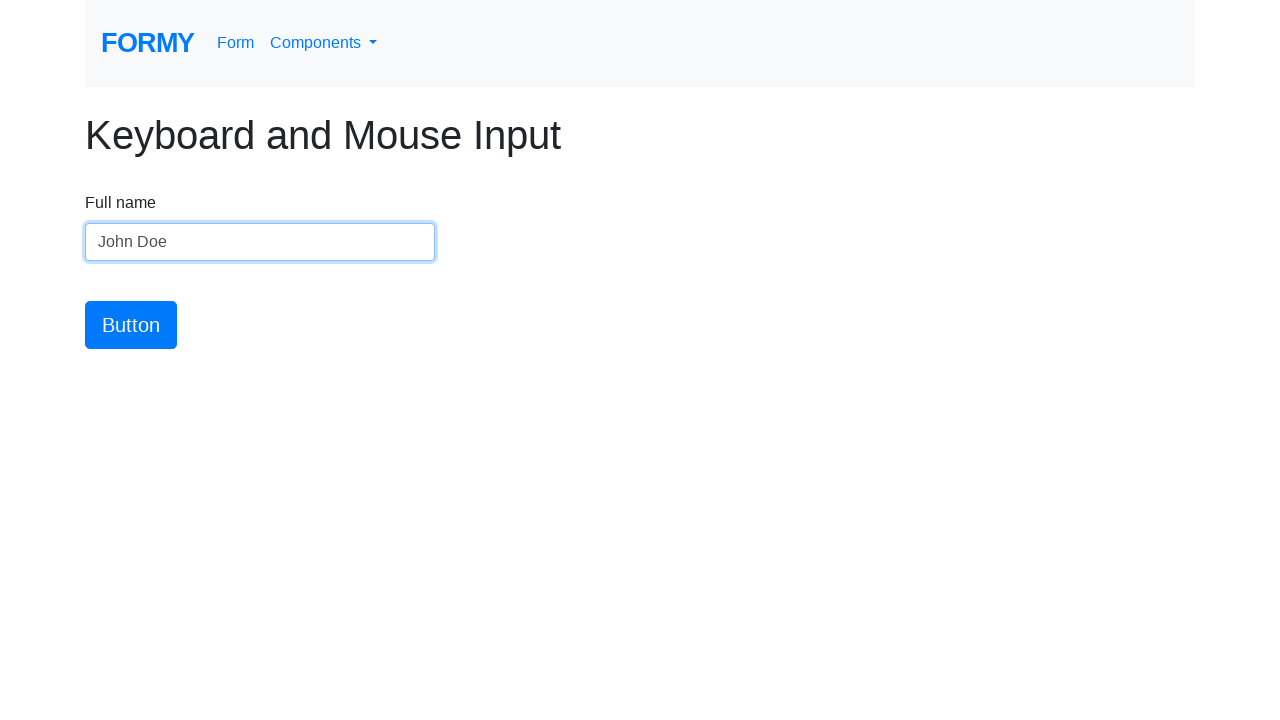

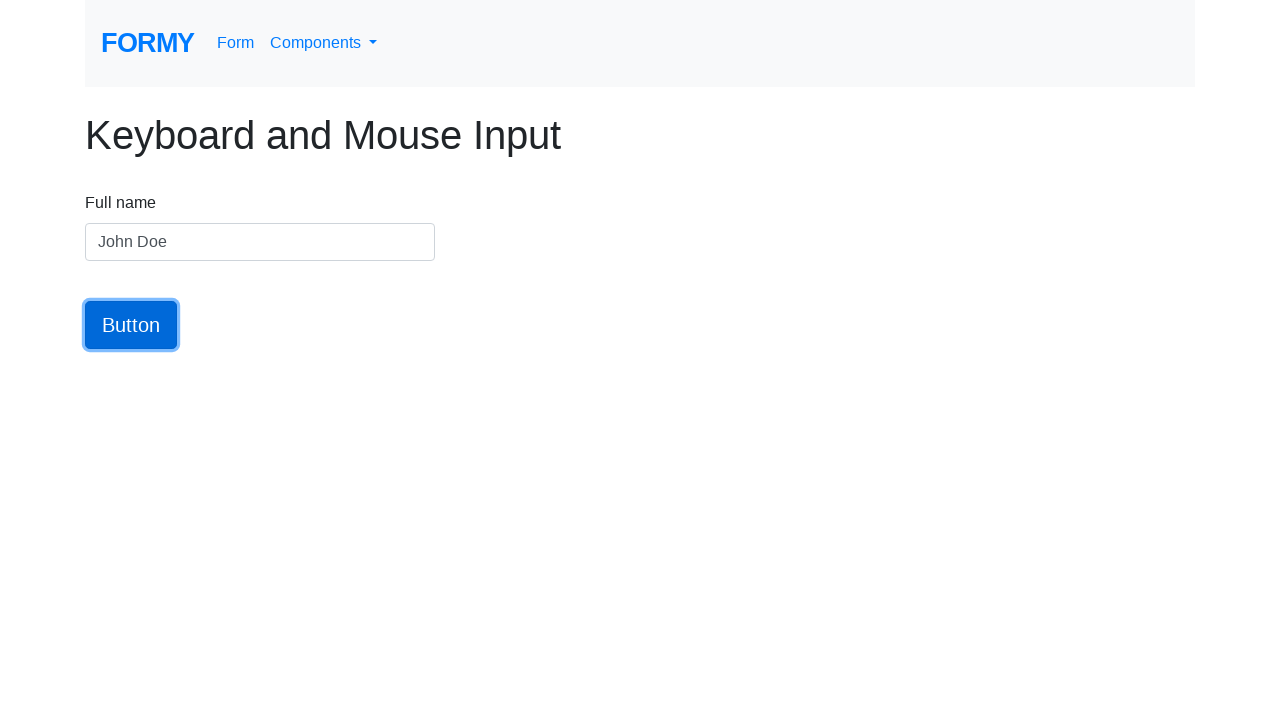